Solves a mathematical captcha by calculating a formula based on a displayed number, then fills the answer and completes checkbox selections before submitting

Starting URL: http://suninjuly.github.io/math.html

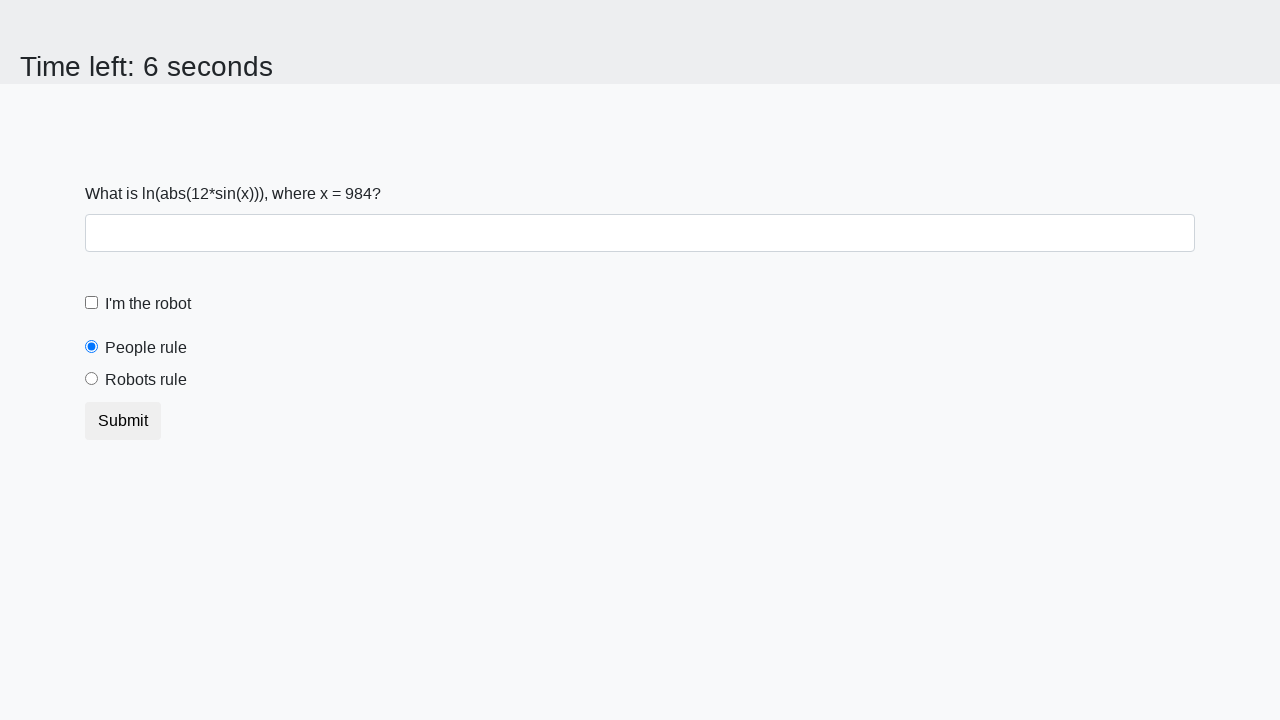

Retrieved the number from input_value element
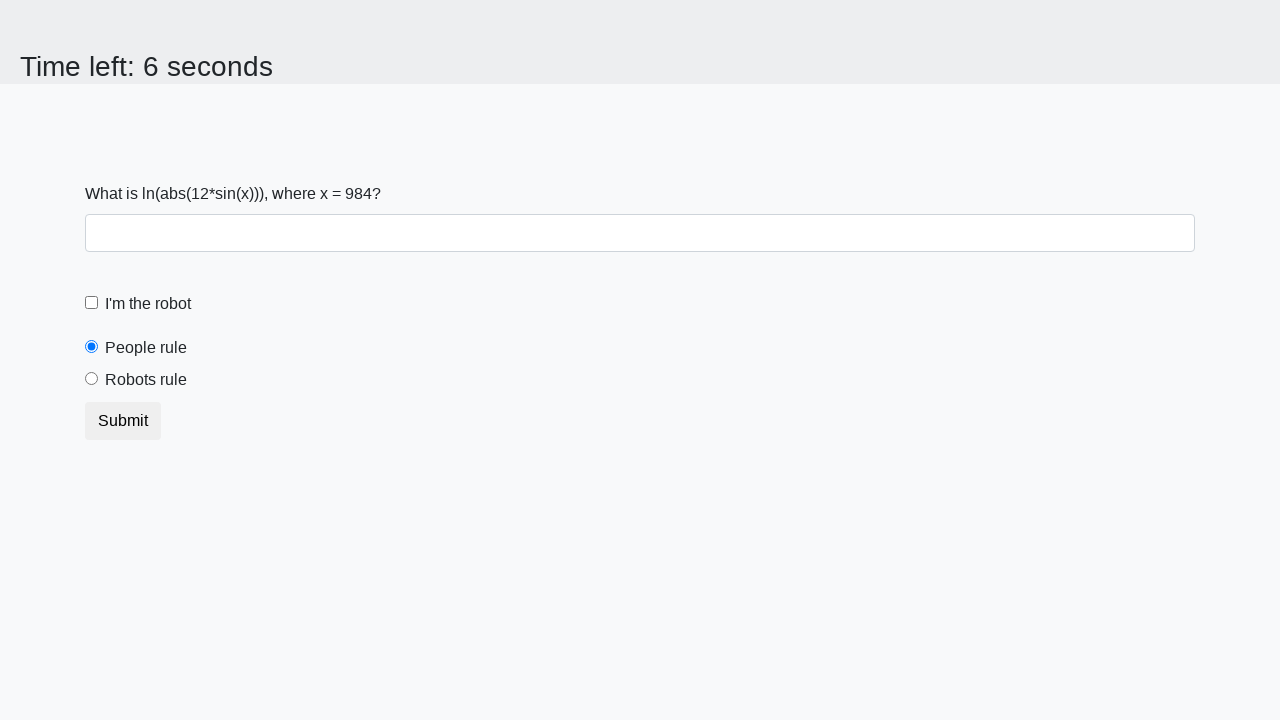

Calculated mathematical answer: 2.0228048860708125
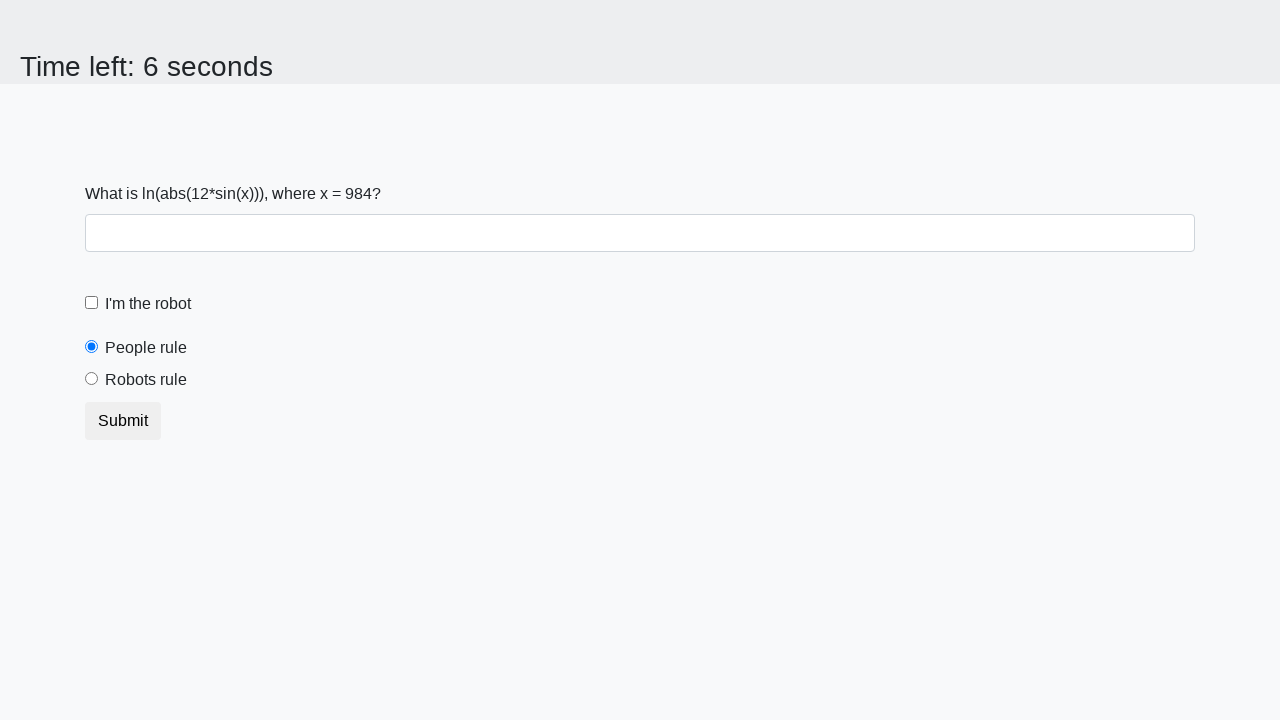

Filled answer field with calculated value on #answer
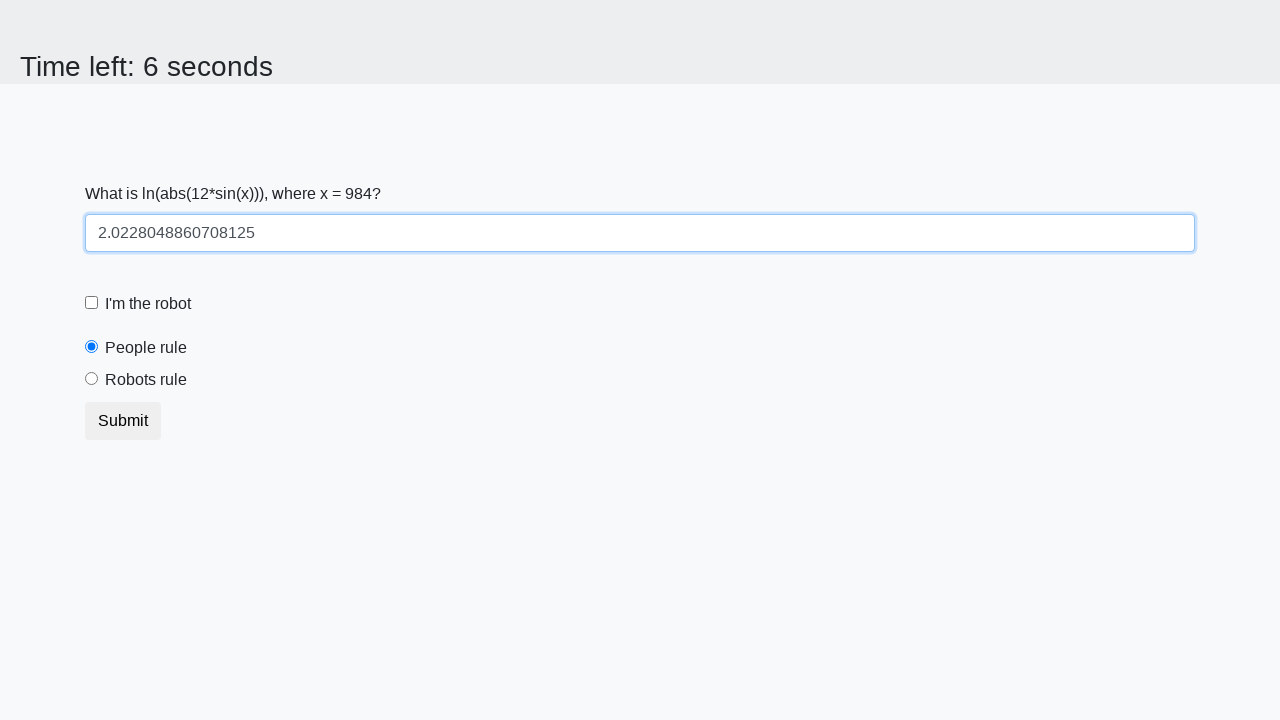

Clicked the robot checkbox at (92, 303) on #robotCheckbox
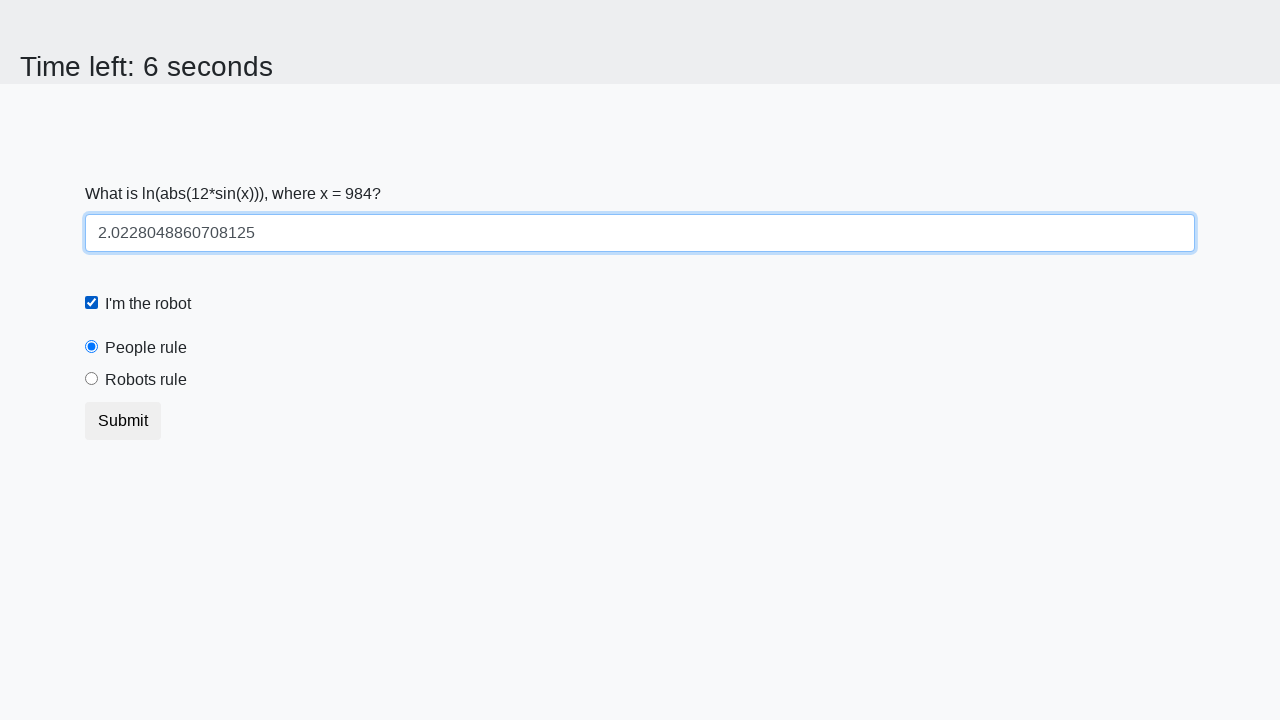

Clicked the robots rule radio button at (92, 379) on #robotsRule
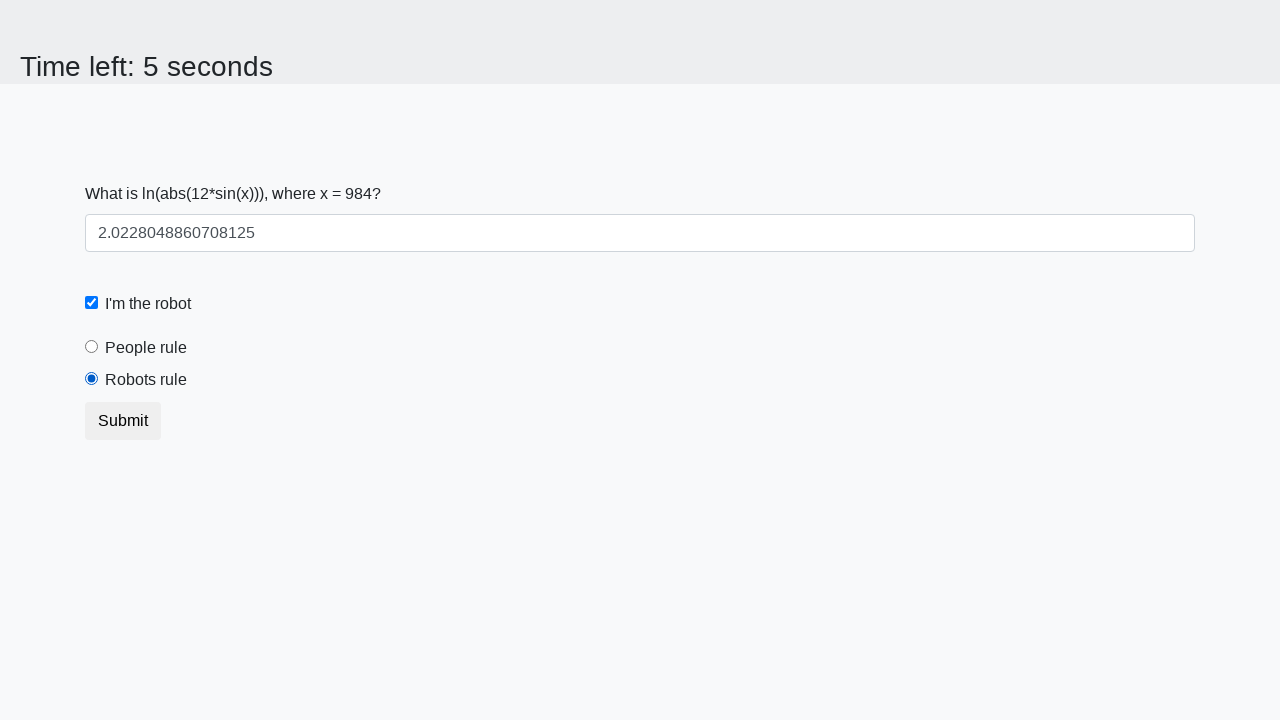

Clicked submit button at (123, 421) on button.btn
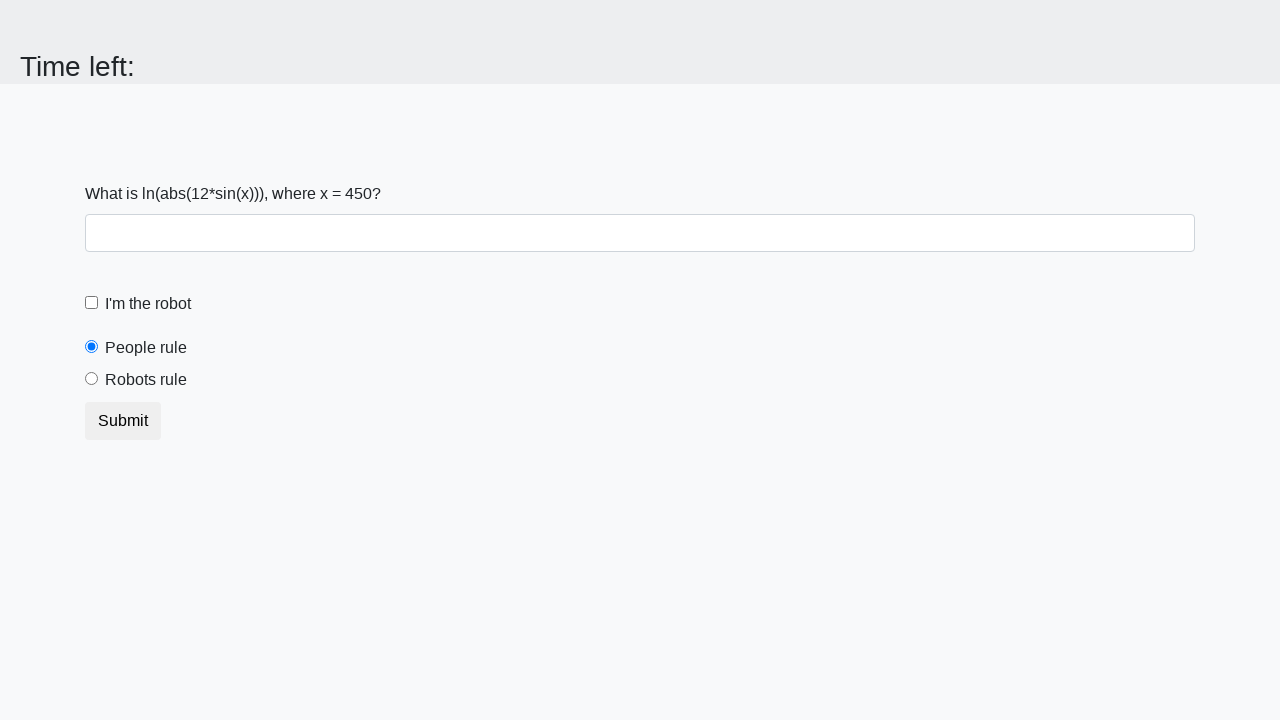

Set up dialog handler to accept alerts
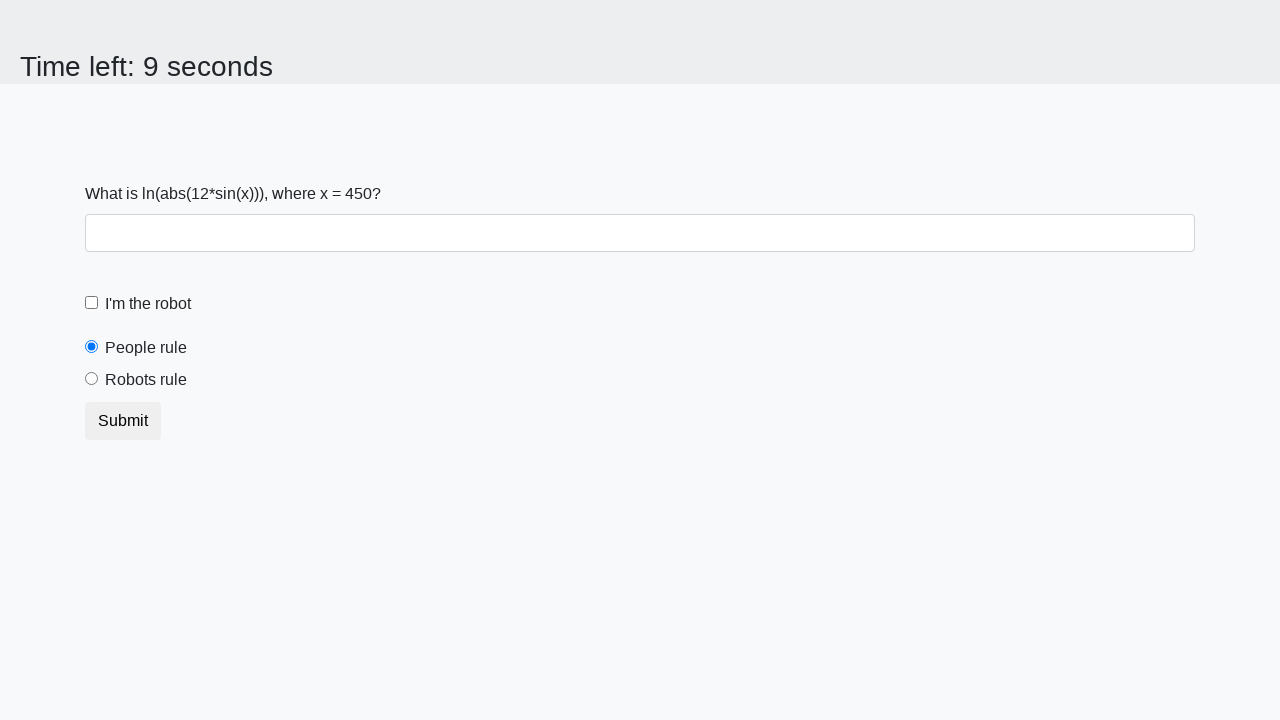

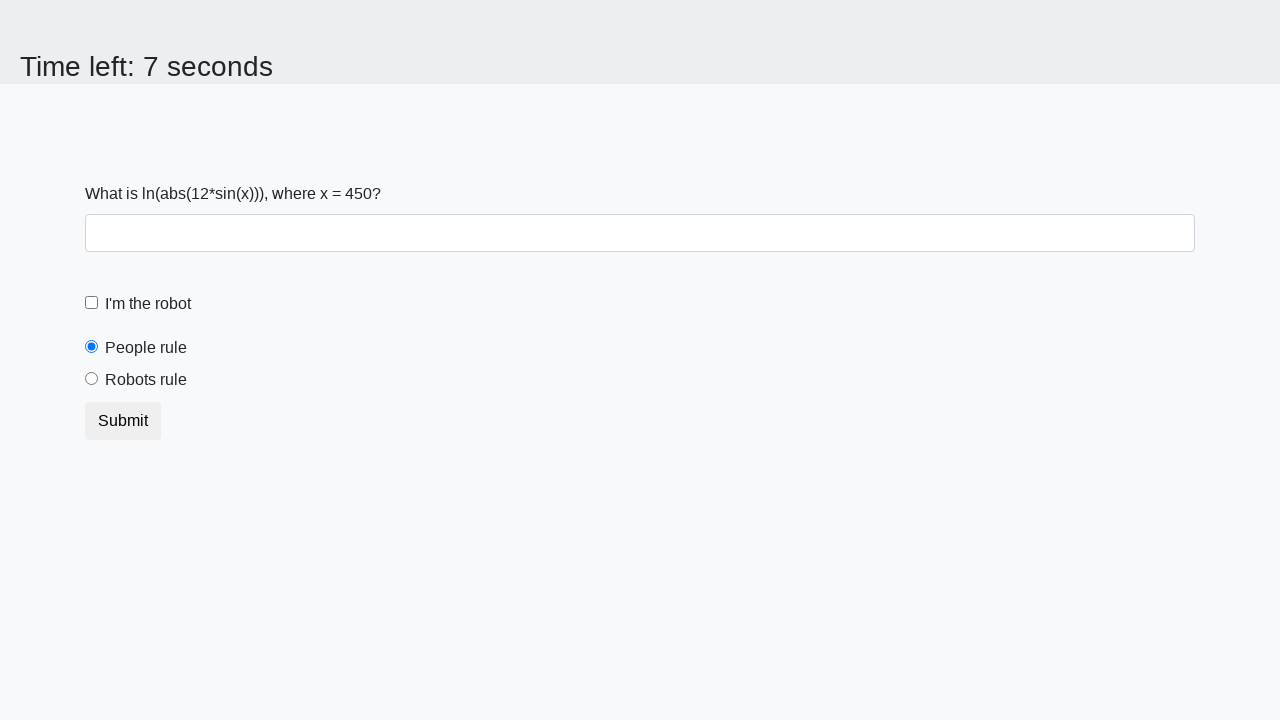